Tests date picker functionality by selecting a specific date of birth (October 10, 1990) using dropdown selects for month and year, then clicking on the day.

Starting URL: https://www.dummyticket.com/dummy-ticket-for-visa-application/

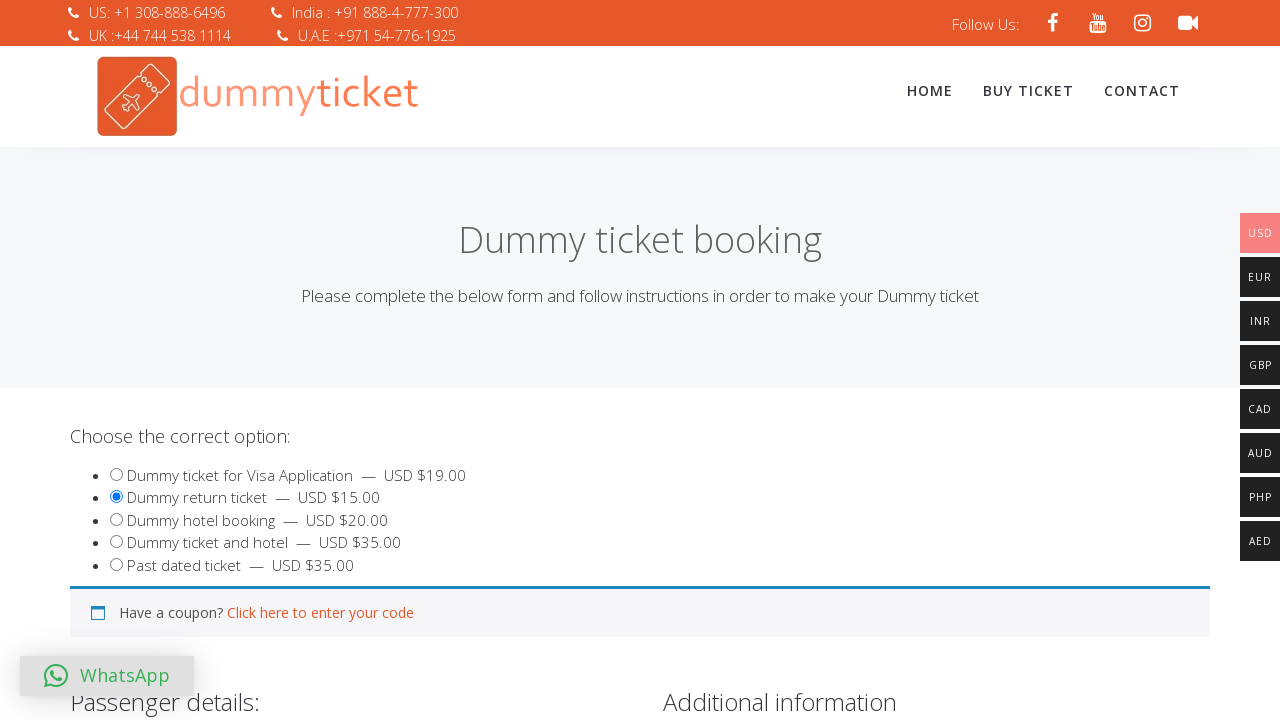

Clicked on date of birth field to open date picker at (344, 360) on input#dob
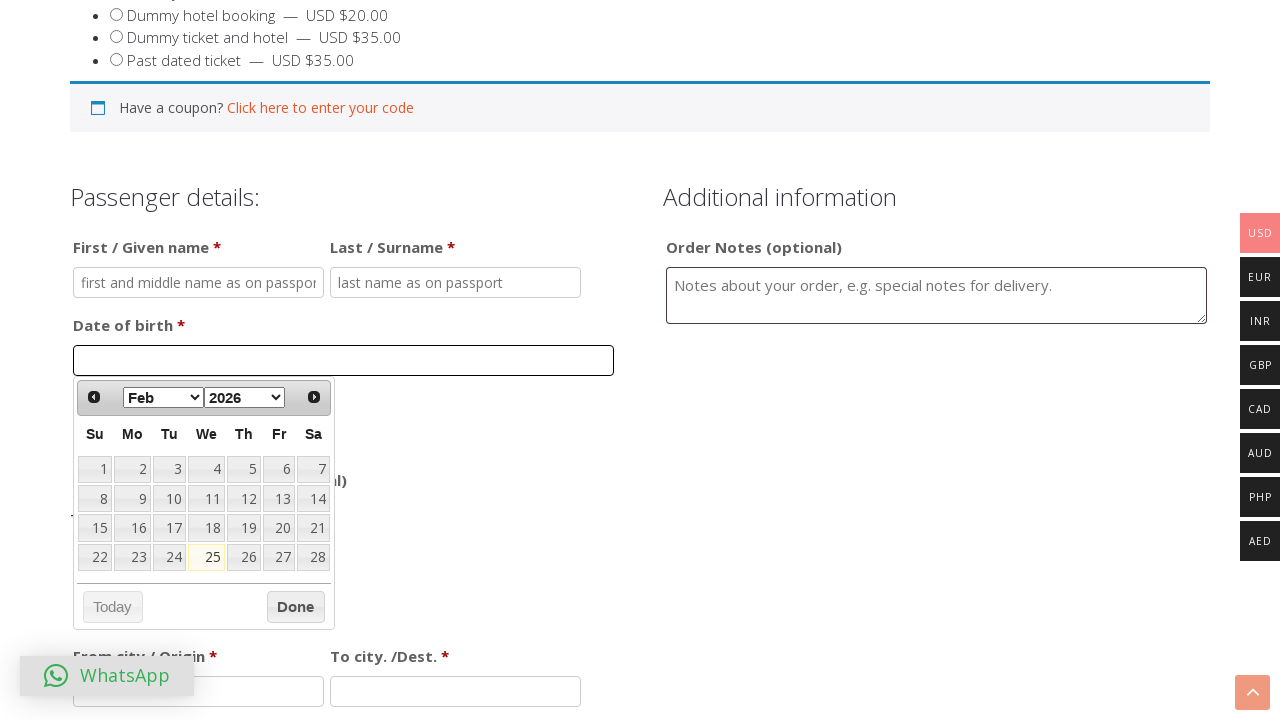

Selected October from month dropdown on select.ui-datepicker-month
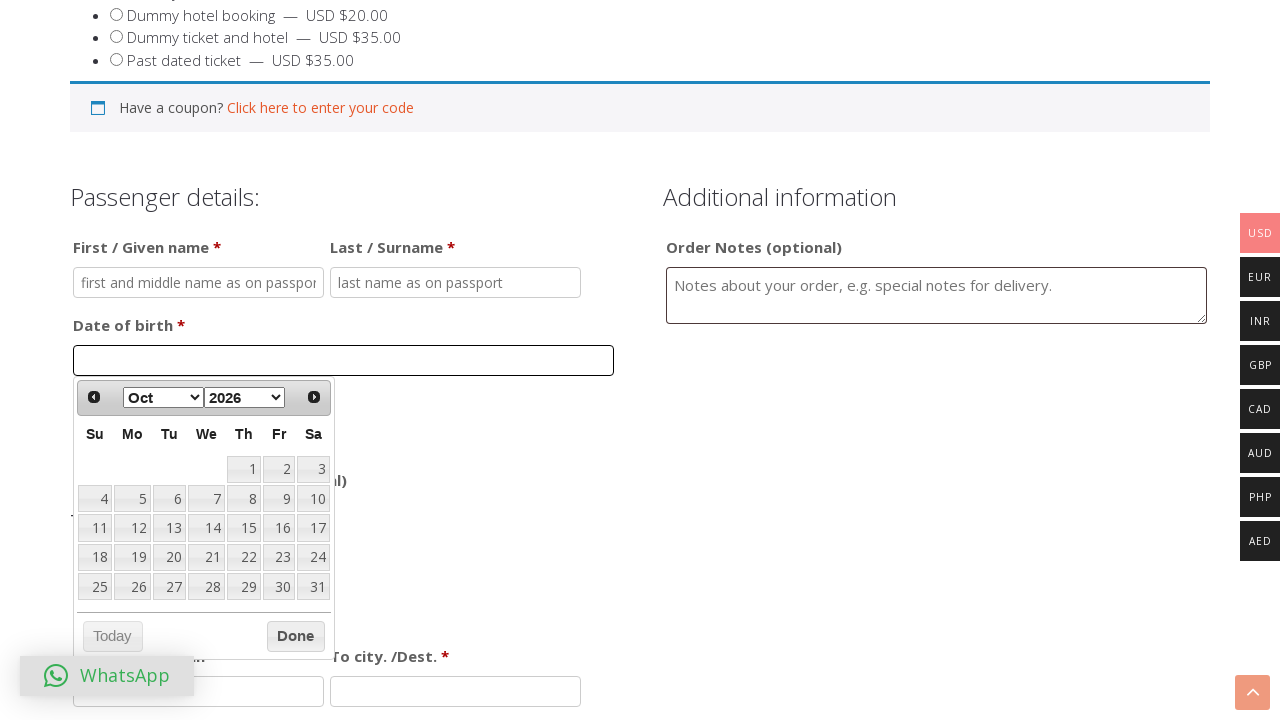

Selected 1990 from year dropdown on select.ui-datepicker-year
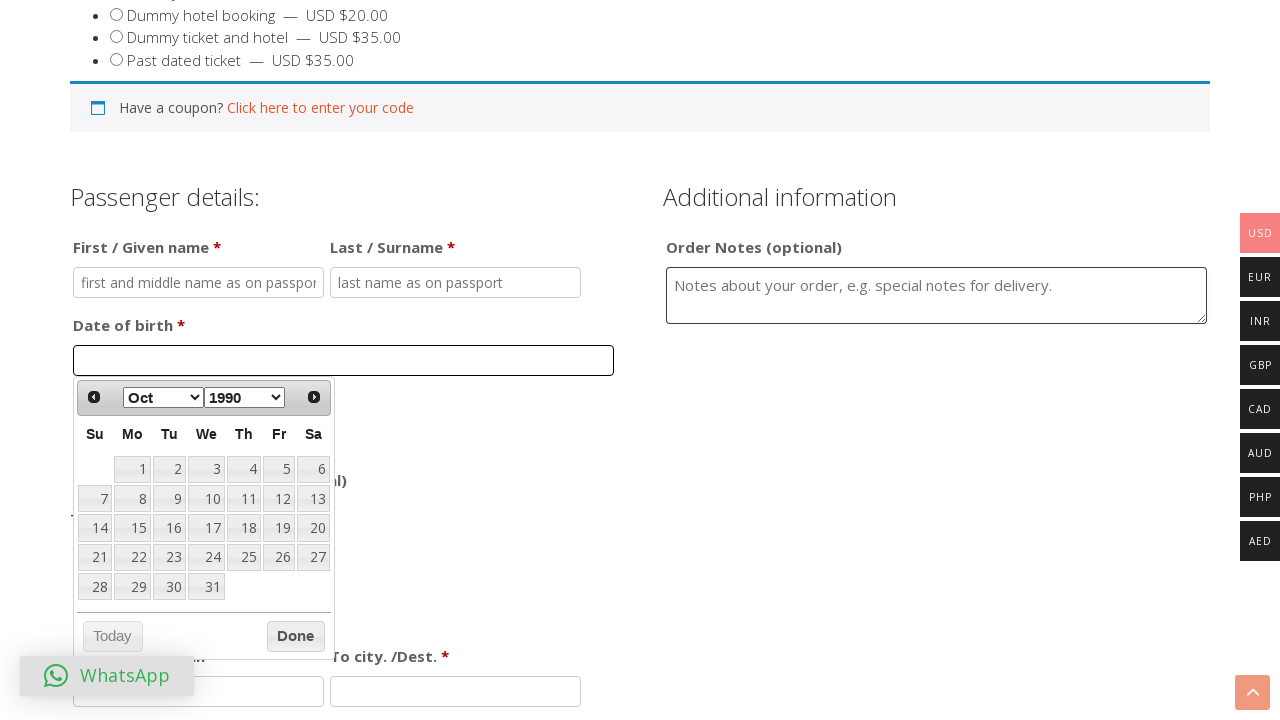

Clicked on day 10 in the calendar to complete date selection (October 10, 1990) at (206, 499) on xpath=//table[contains(@class,'ui-datepicker-calendar')]//td[normalize-space()='
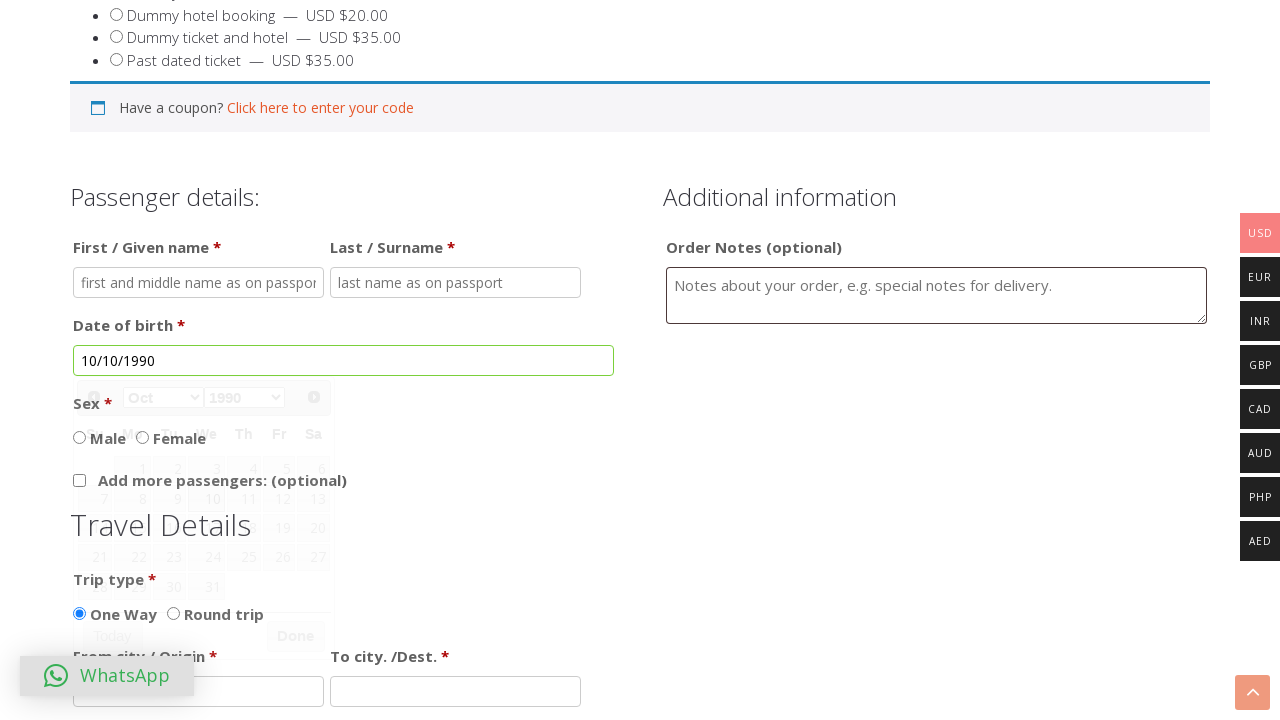

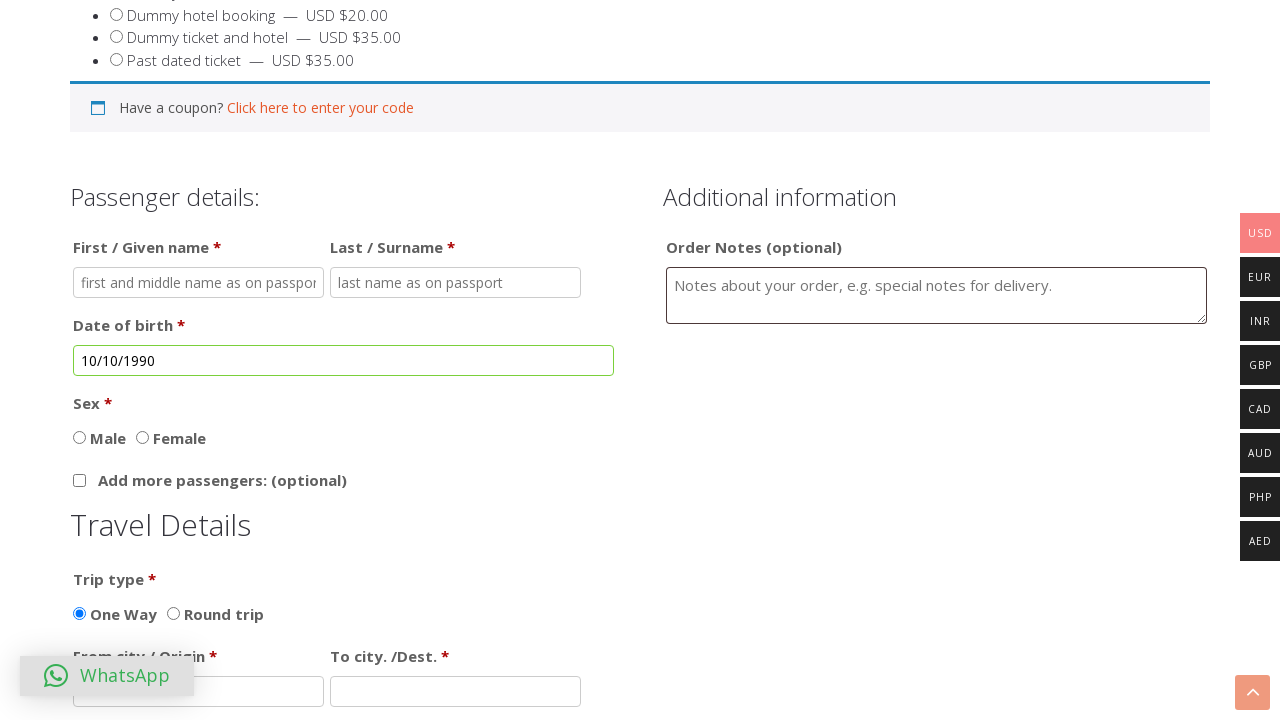